Tests window handling by opening a new tab and switching between windows

Starting URL: https://demo.automationtesting.in/Windows.html

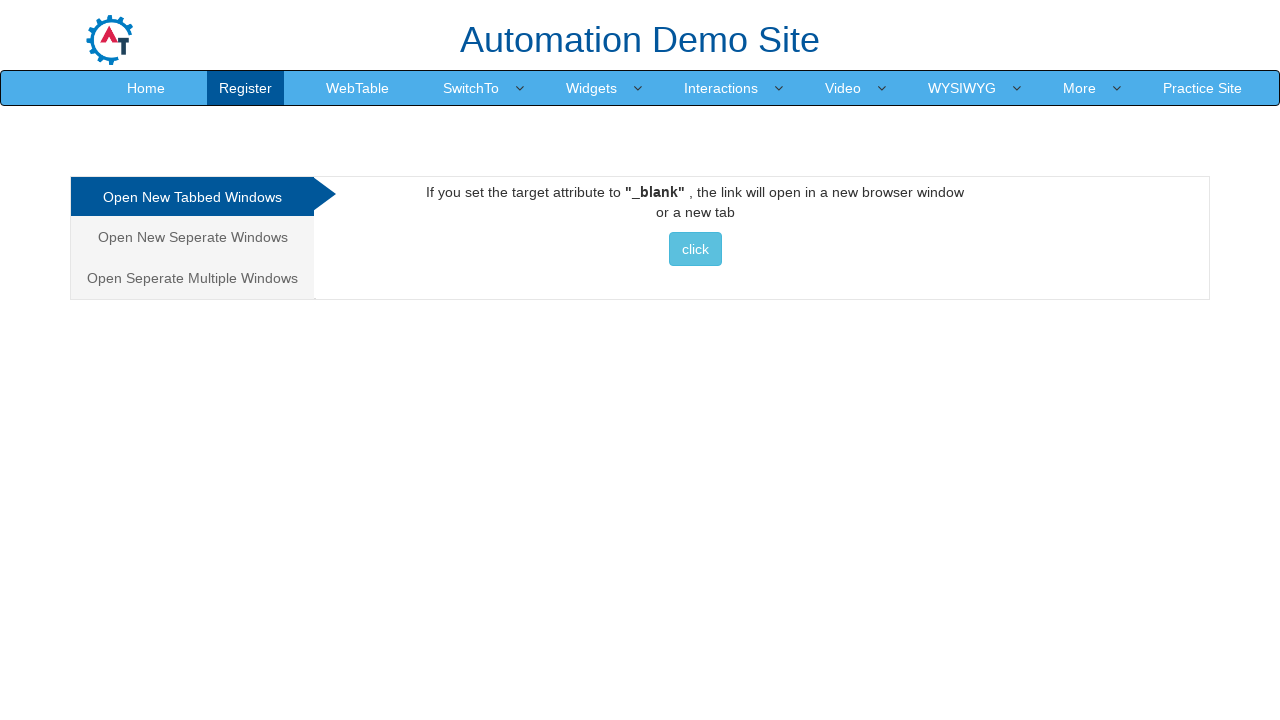

Clicked 'Open New Tabbed Windows' link at (192, 197) on xpath=//a[normalize-space()='Open New Tabbed Windows']
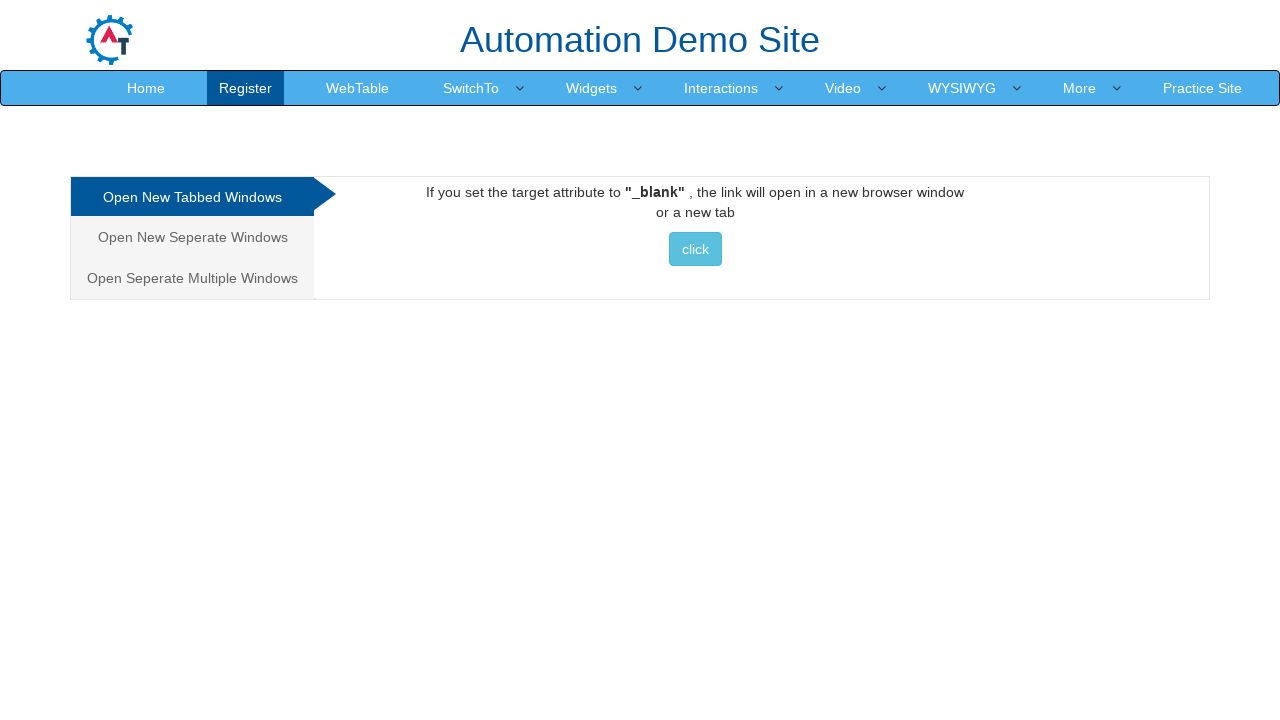

Clicked button to open new window at (695, 249) on xpath=//a[@href='http://www.selenium.dev']//button[@class='btn btn-info'][normal
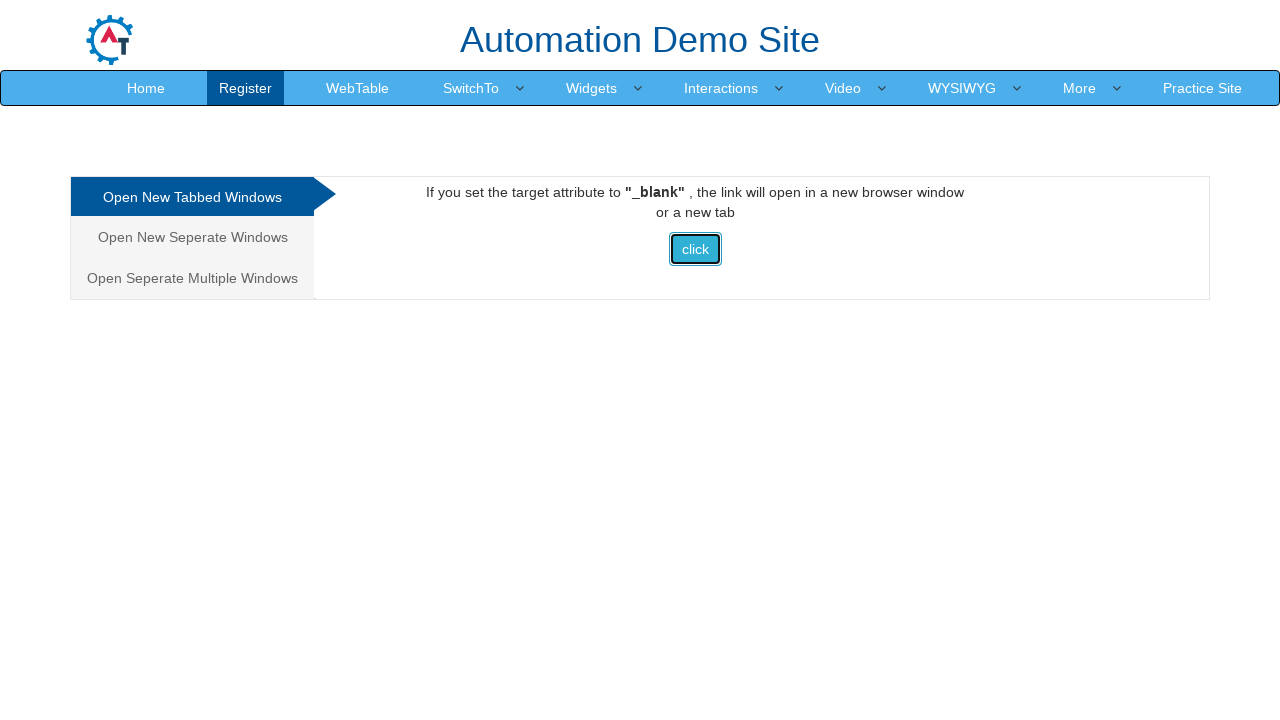

Clicked button to open new tab and captured new page at (695, 249) on xpath=//a[@href='http://www.selenium.dev']//button[@class='btn btn-info'][normal
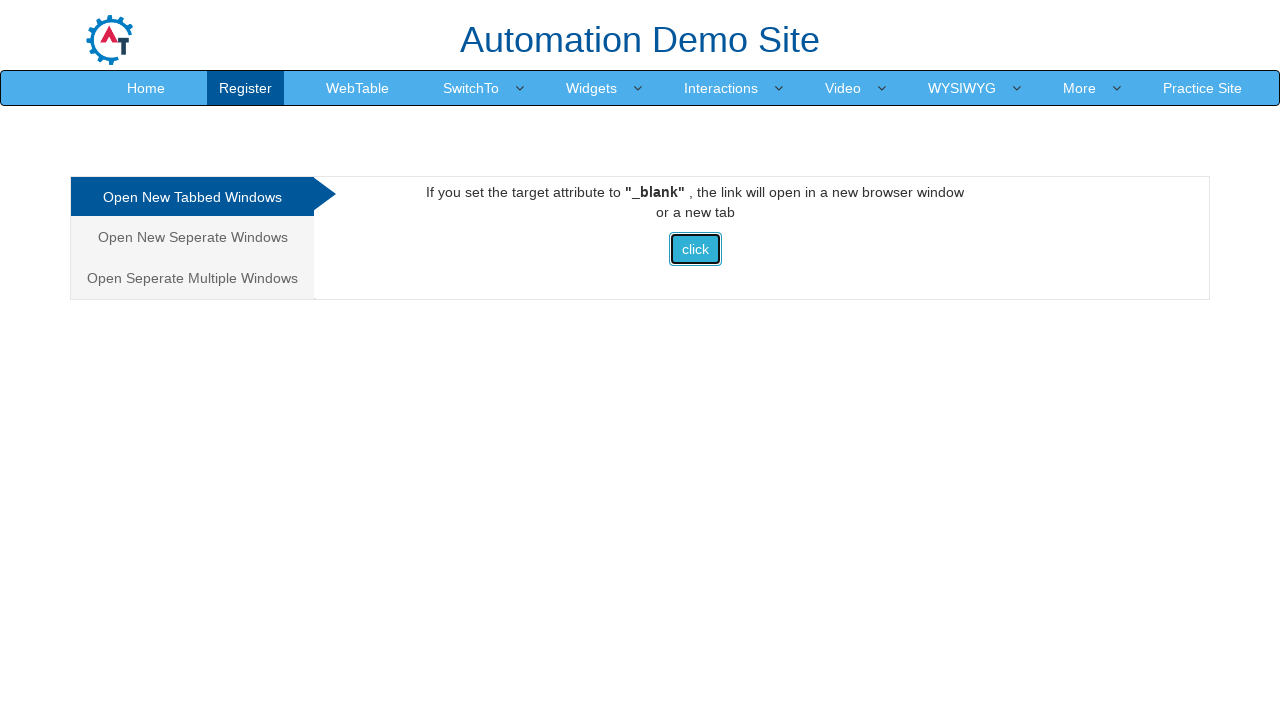

Switched to new page object
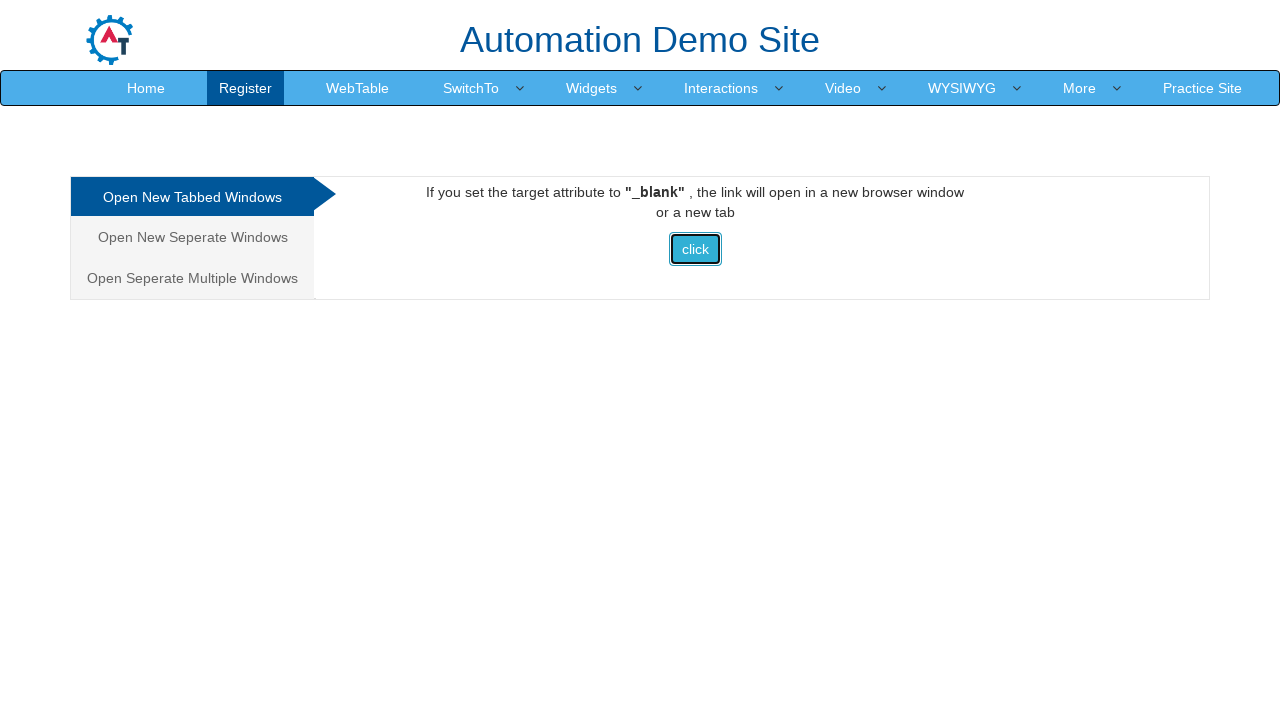

Retrieved new page title: Selenium
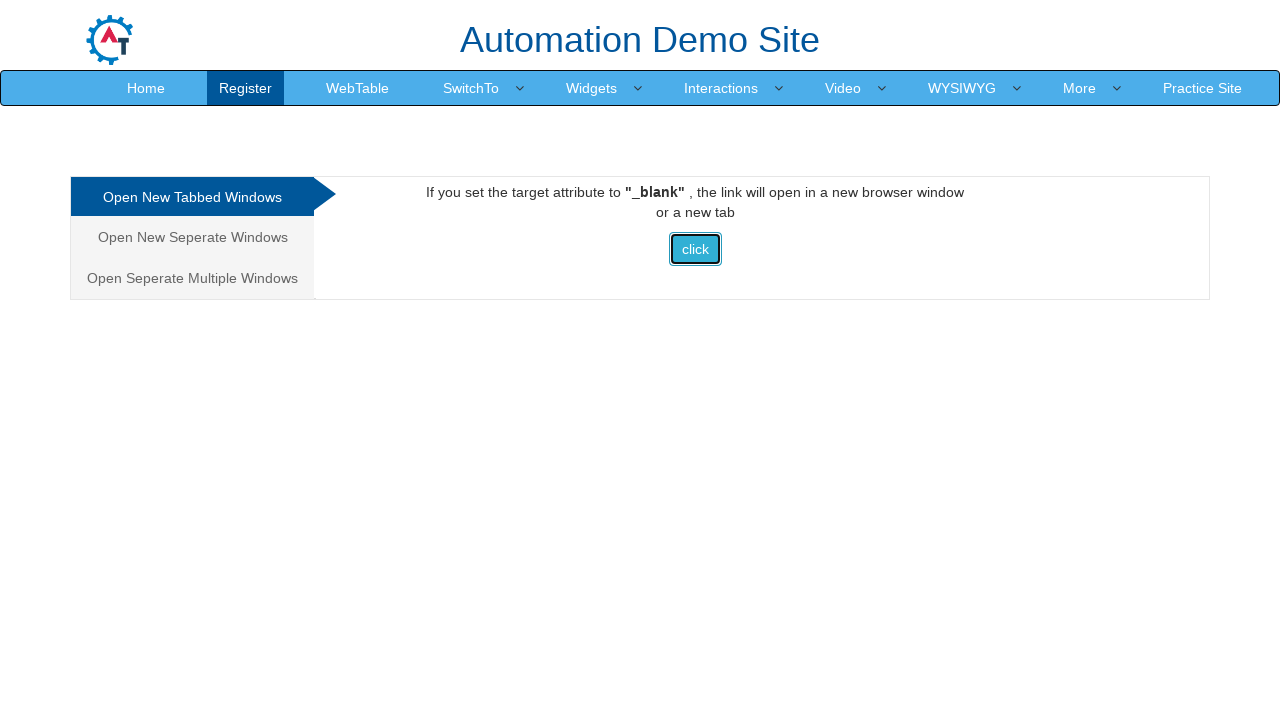

Closed the new page
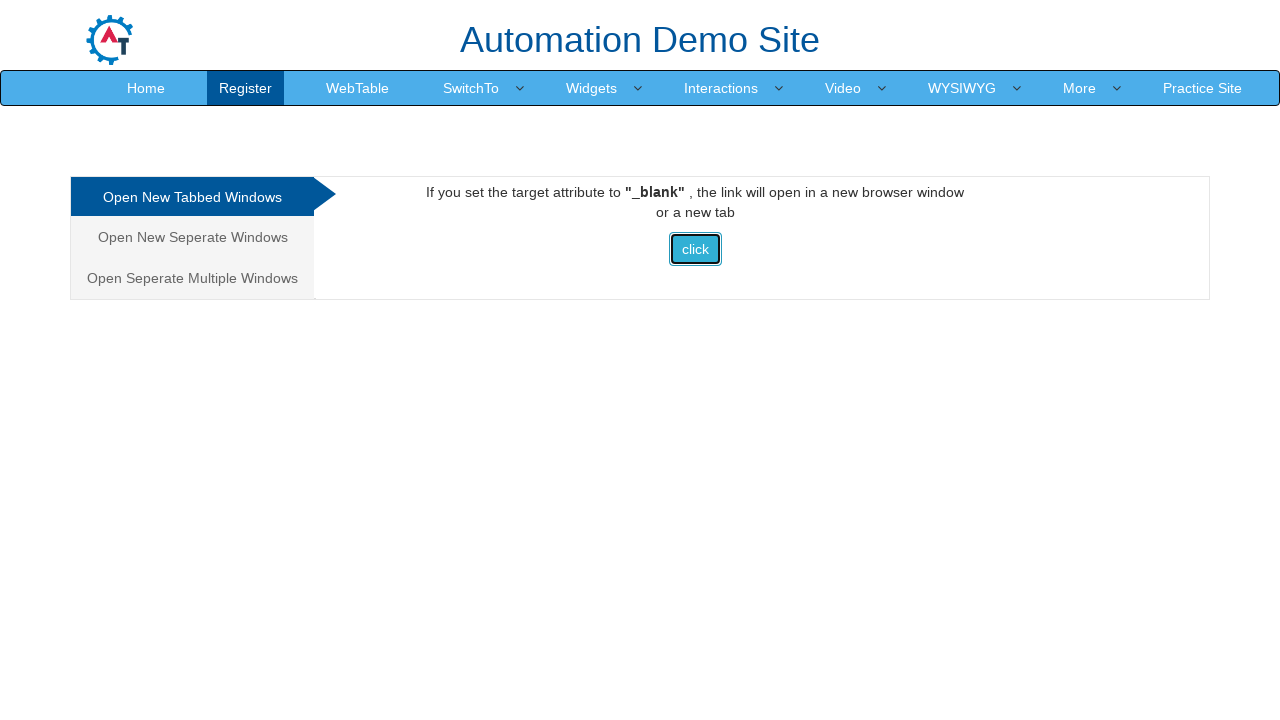

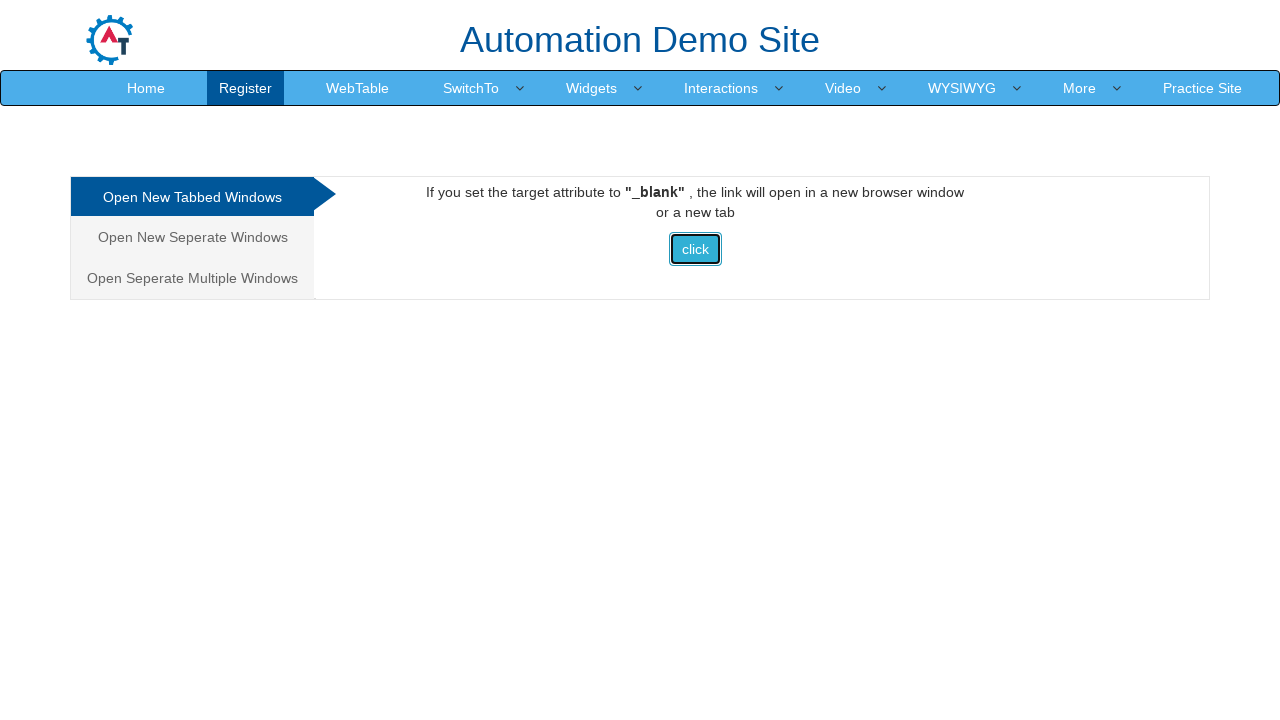